Tests a GPA calculator by entering course information for three courses and verifying the calculated GPA result

Starting URL: https://www.calculatestuff.com/miscellaneous/gpa-calculator

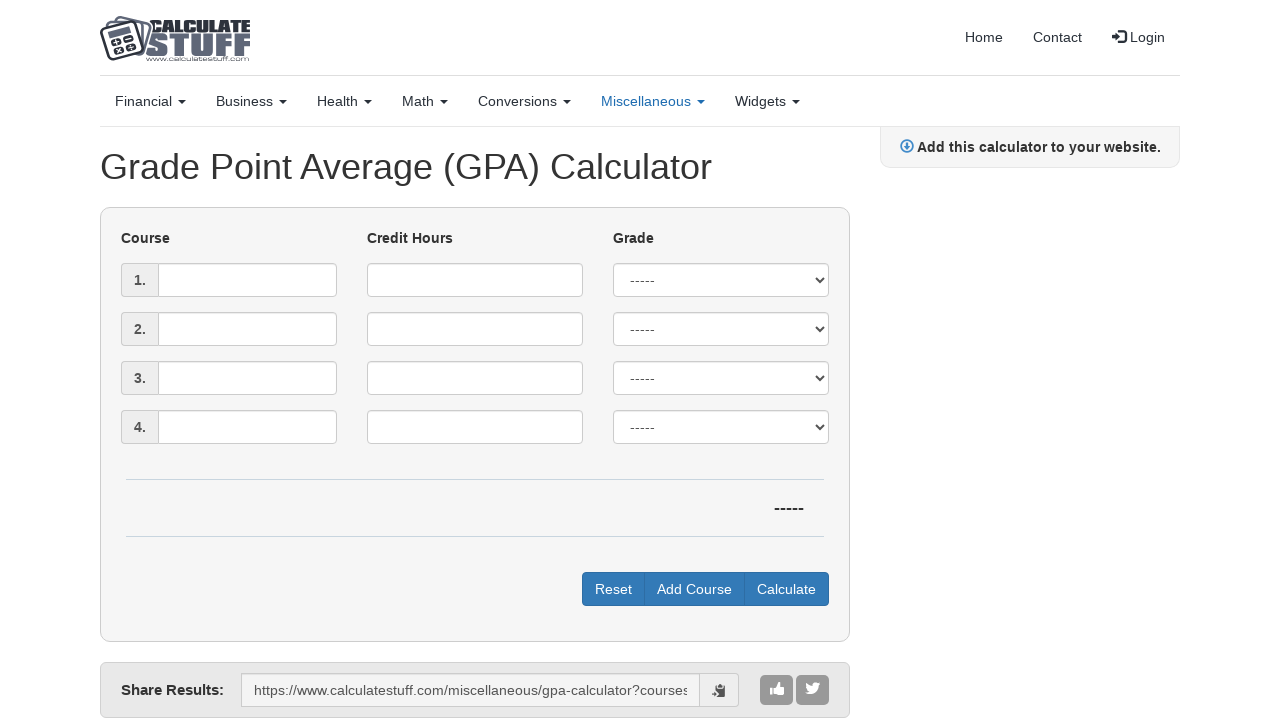

Filled first course name with 'Math' on #courses_1_name
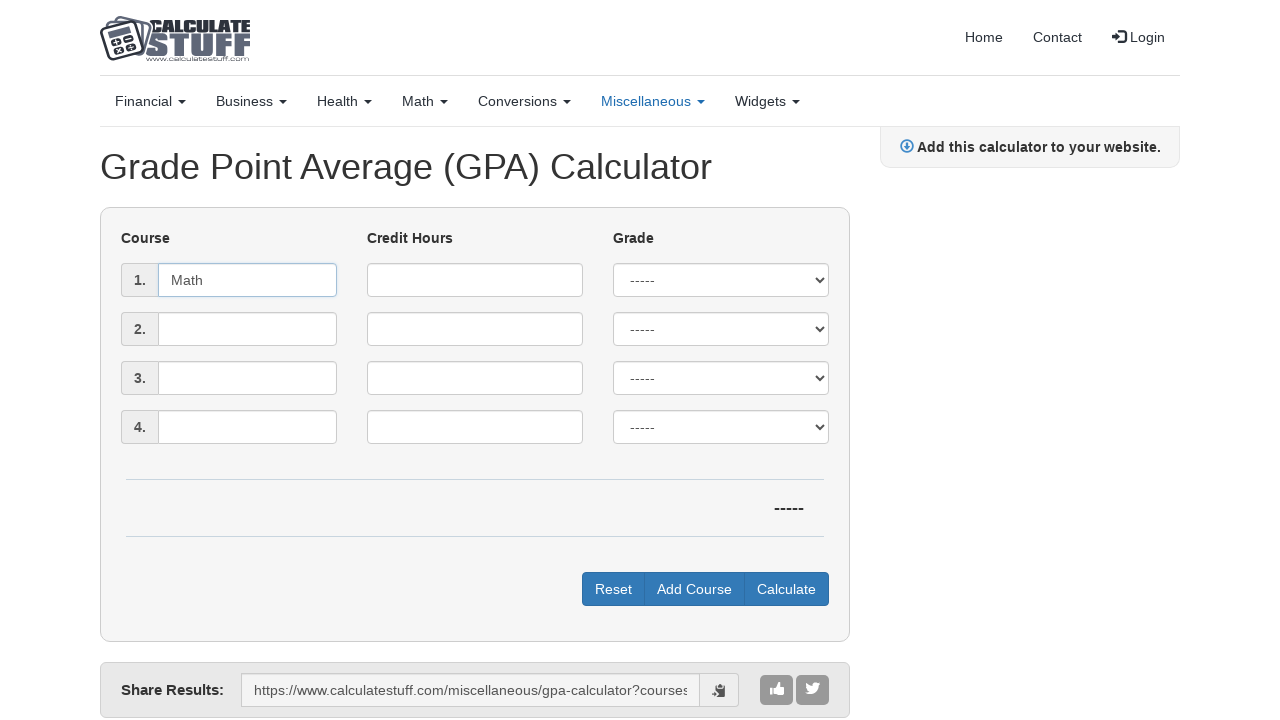

Filled first course credit hours with '3' on #courses_1_credit_hours
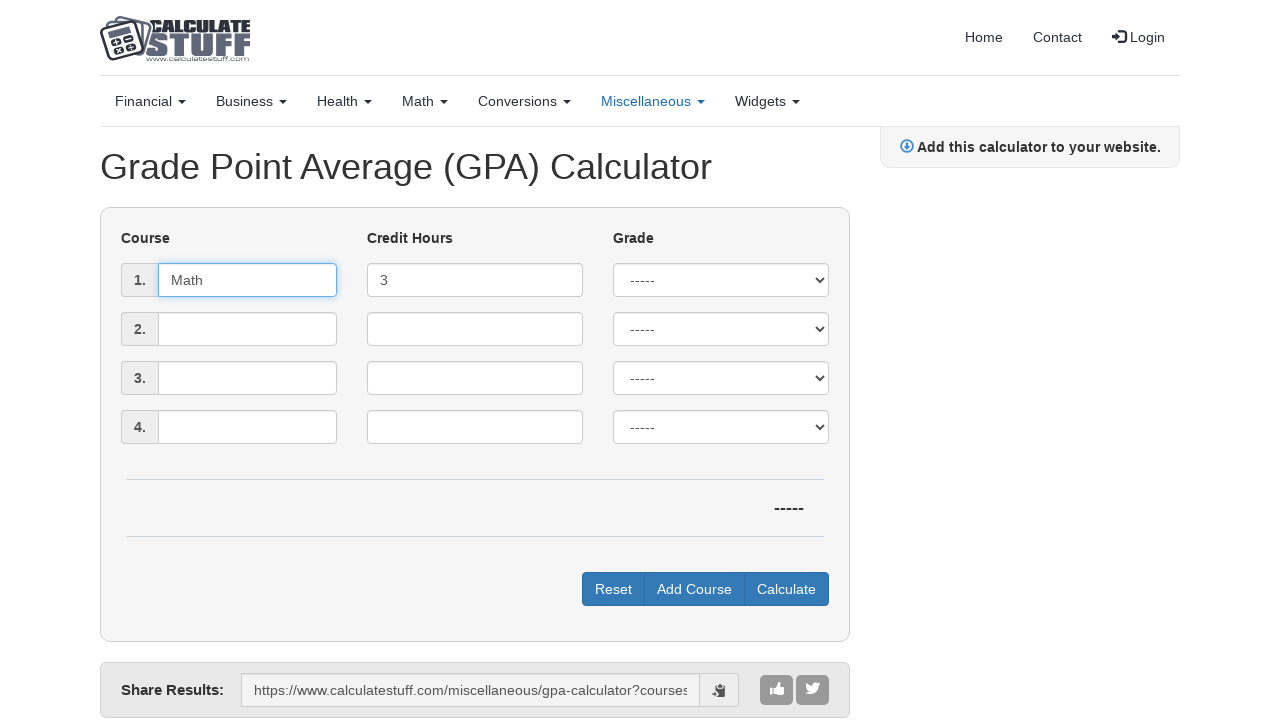

Selected grade 'B' for first course on #courses_1_grade
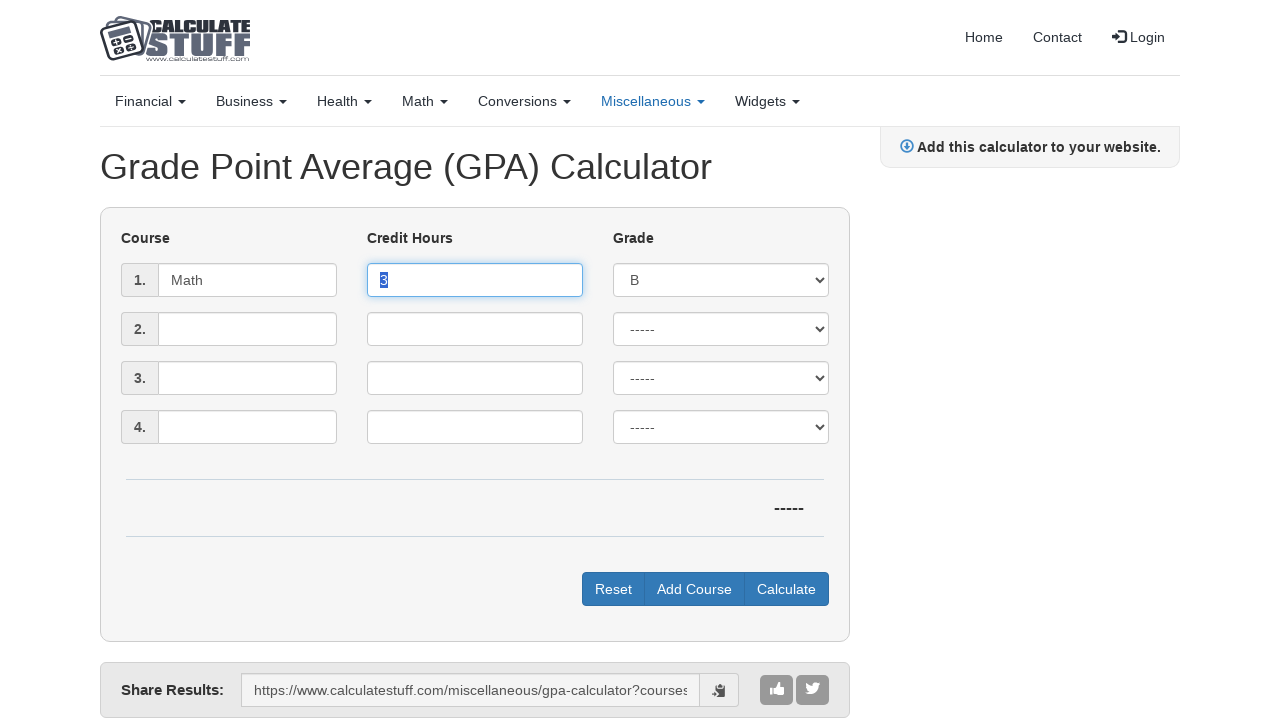

Filled second course name with 'English' on #courses_2_name
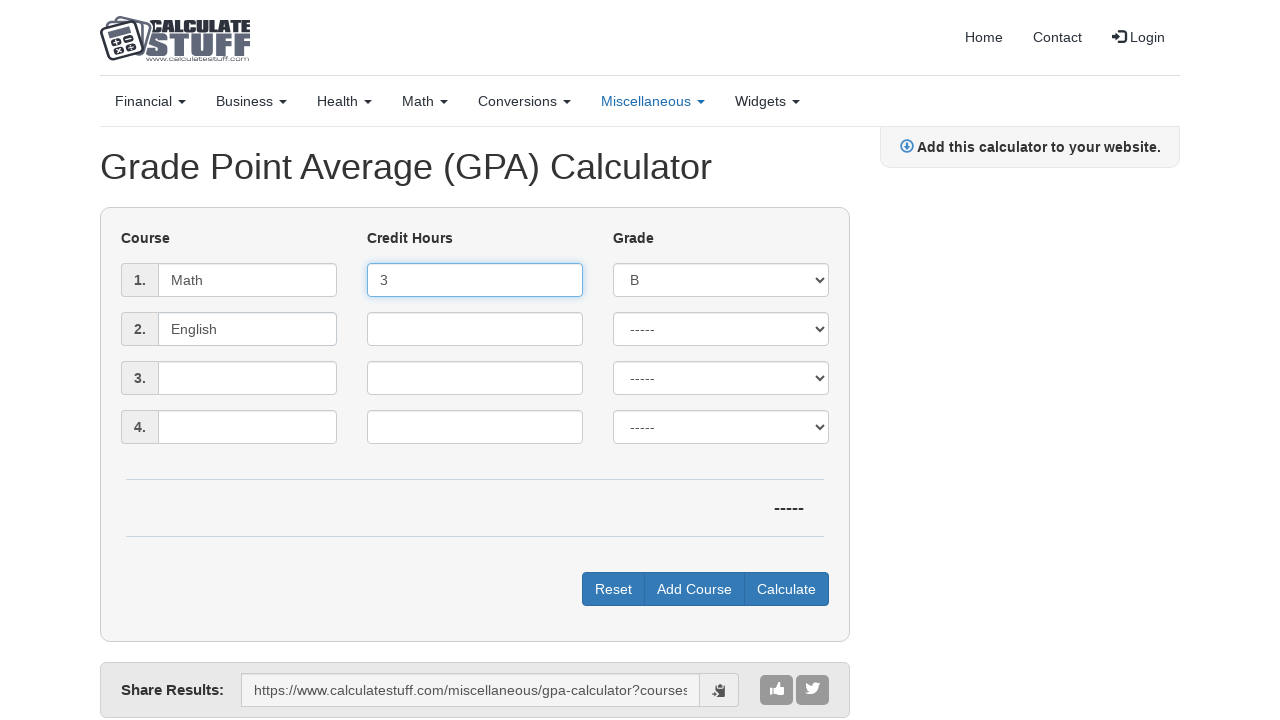

Filled second course credit hours with '3' on #courses_2_credit_hours
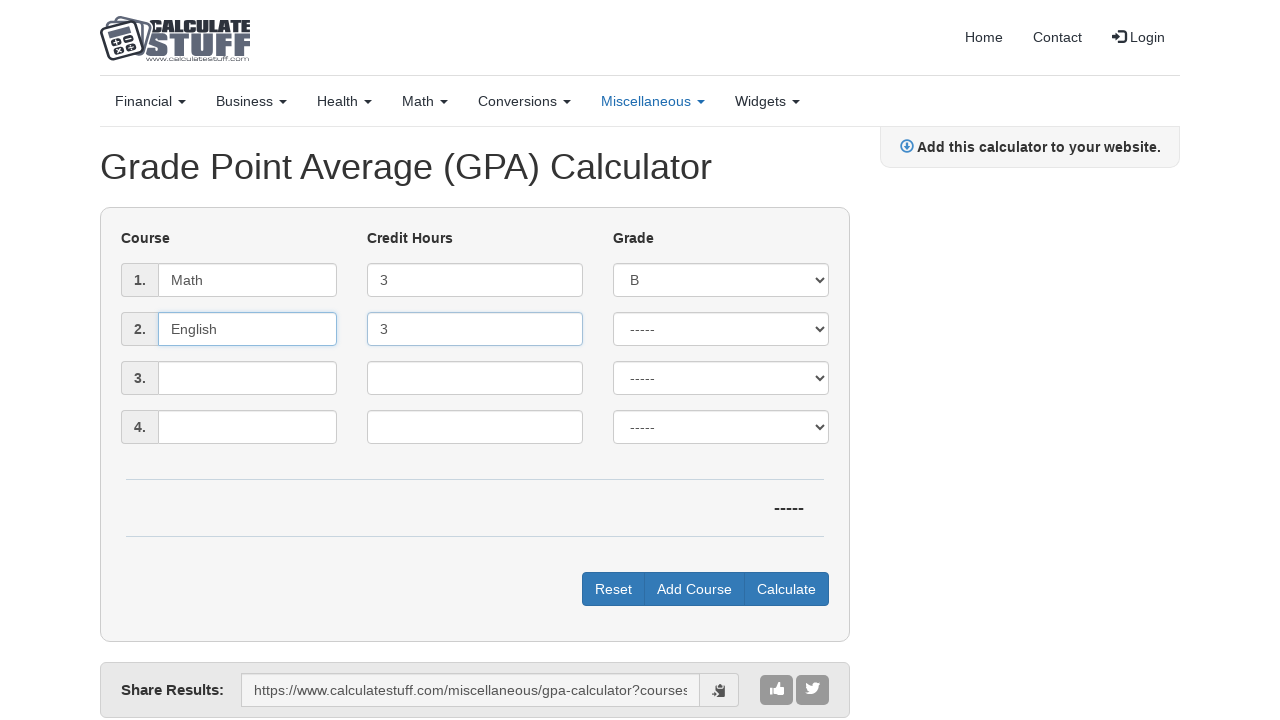

Selected grade 'A' for second course on #courses_2_grade
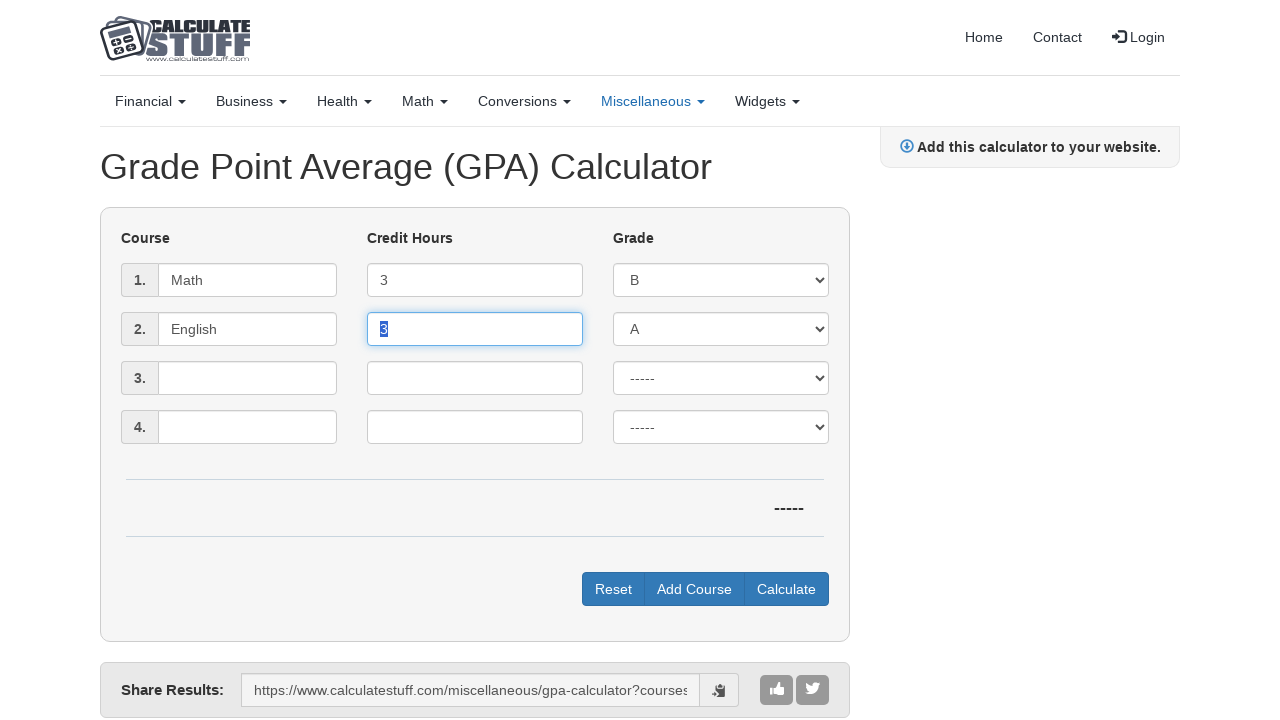

Filled third course name with 'Music' on #courses_3_name
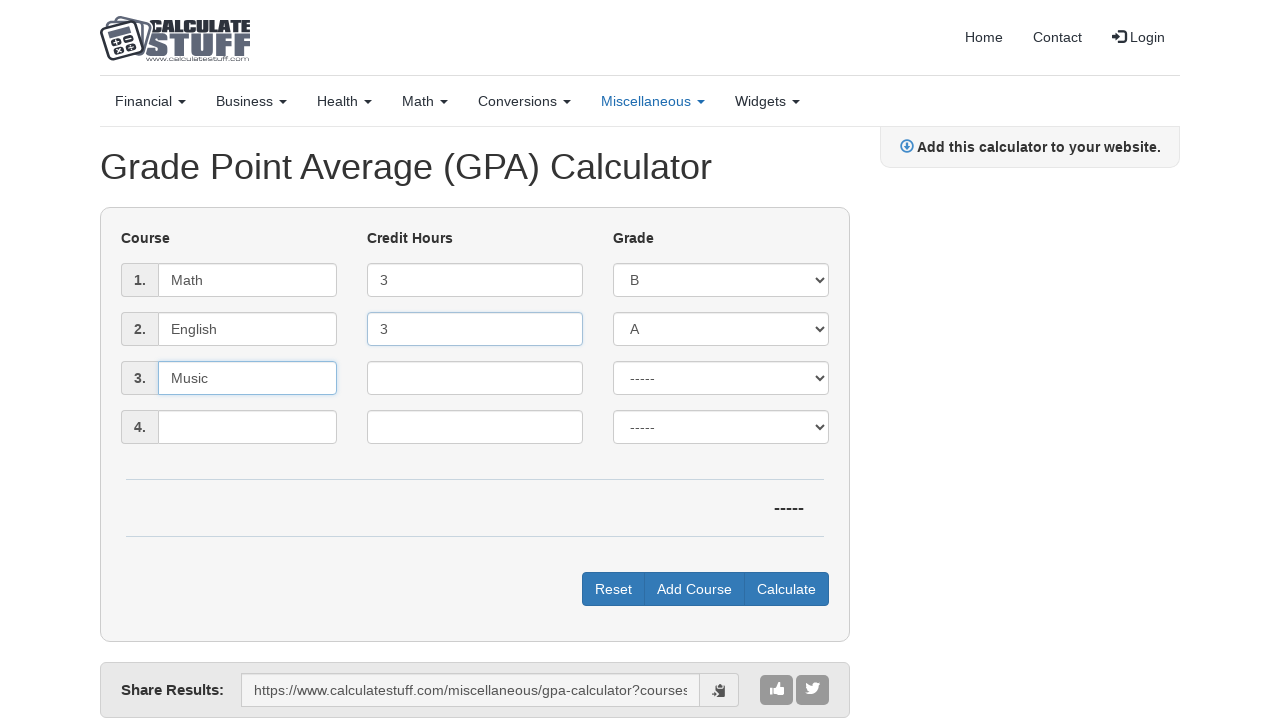

Filled third course credit hours with '2' on #courses_3_credit_hours
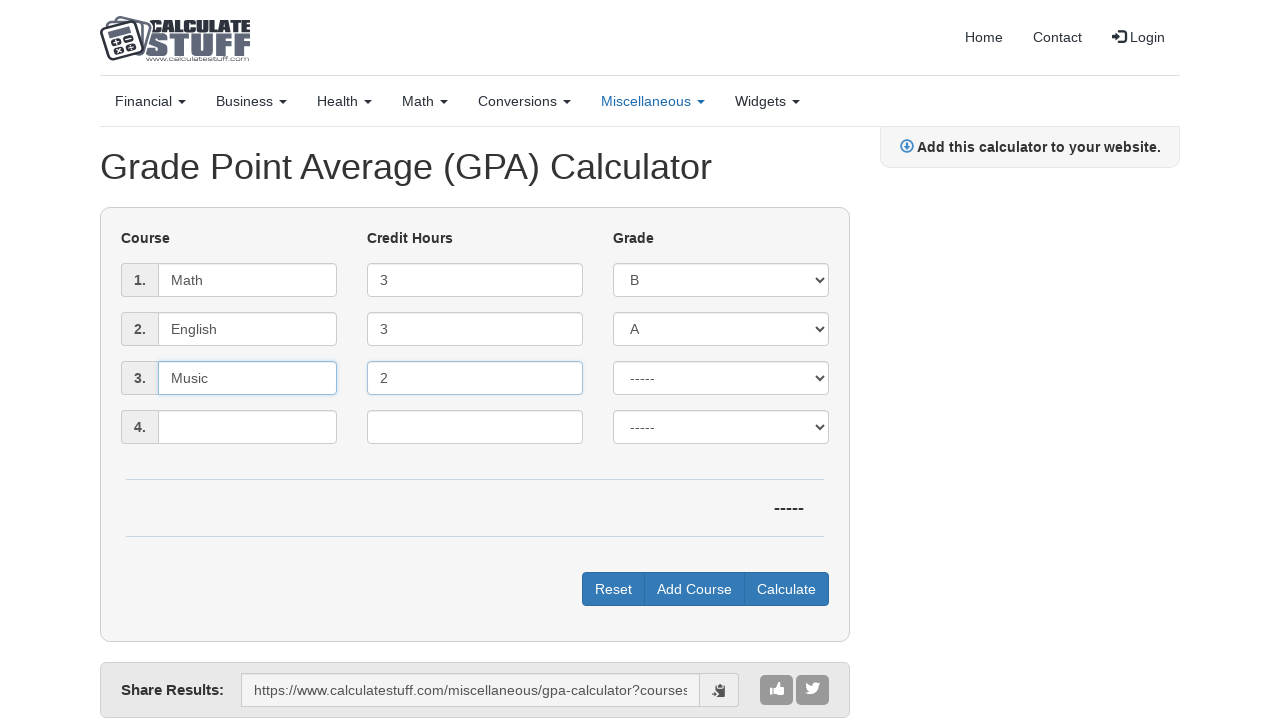

Selected grade 'C' for third course on #courses_3_grade
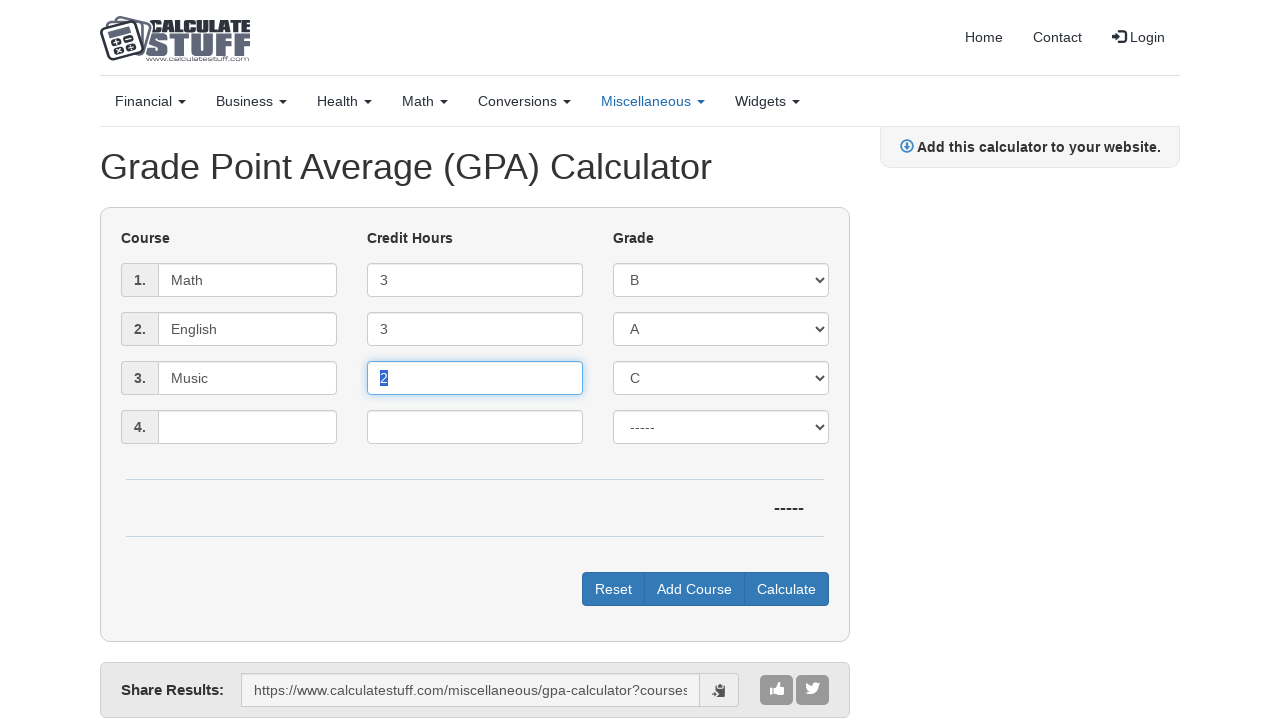

Clicked calculate button to compute GPA at (786, 589) on #calculate-button
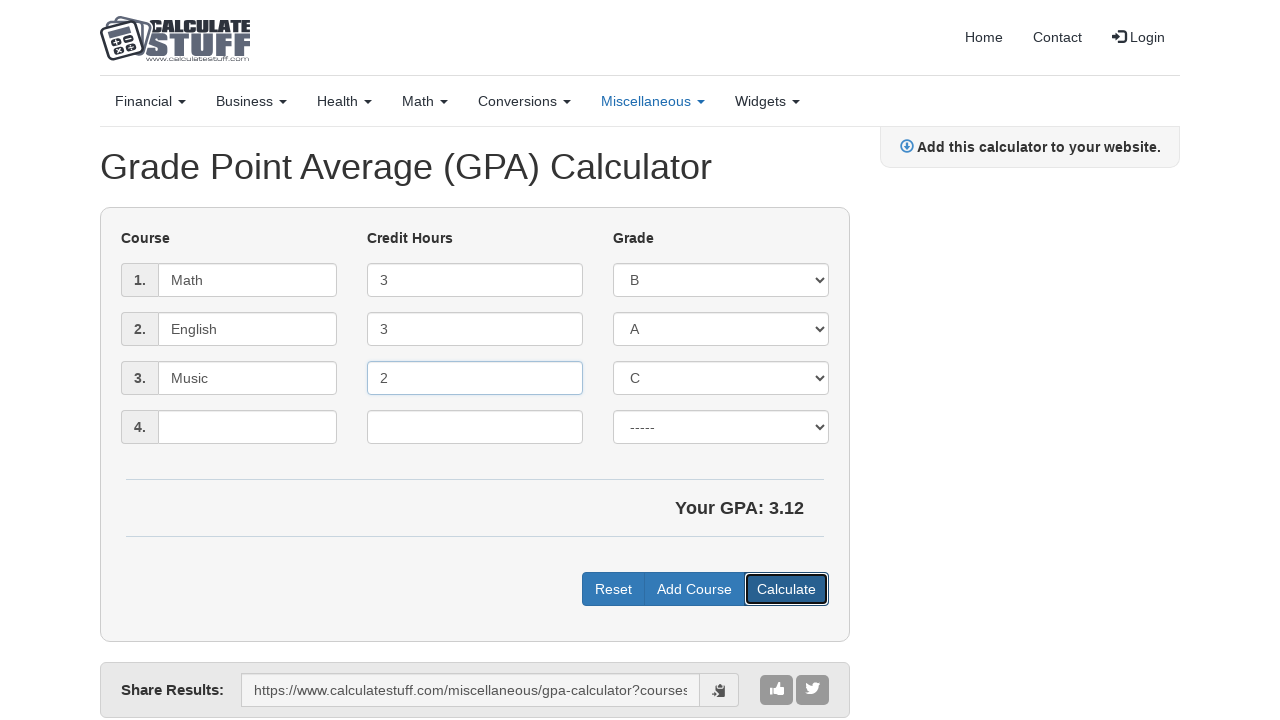

GPA results appeared on page
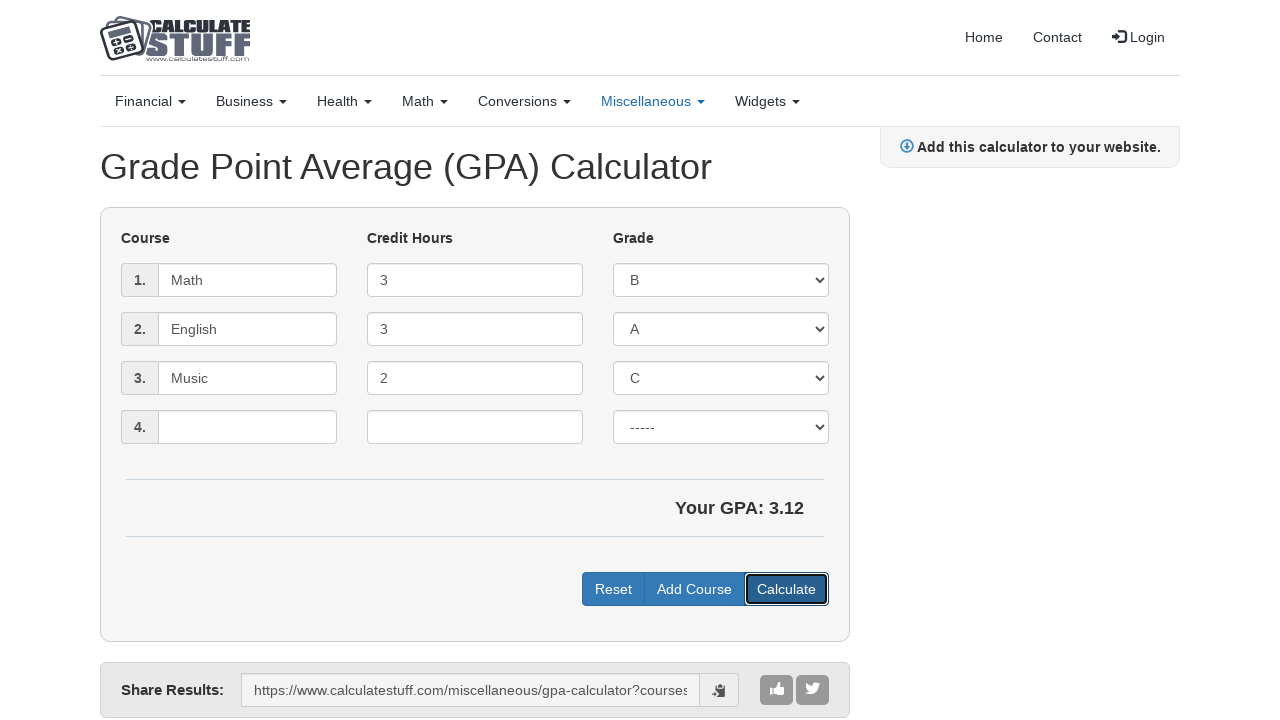

Retrieved GPA results text content
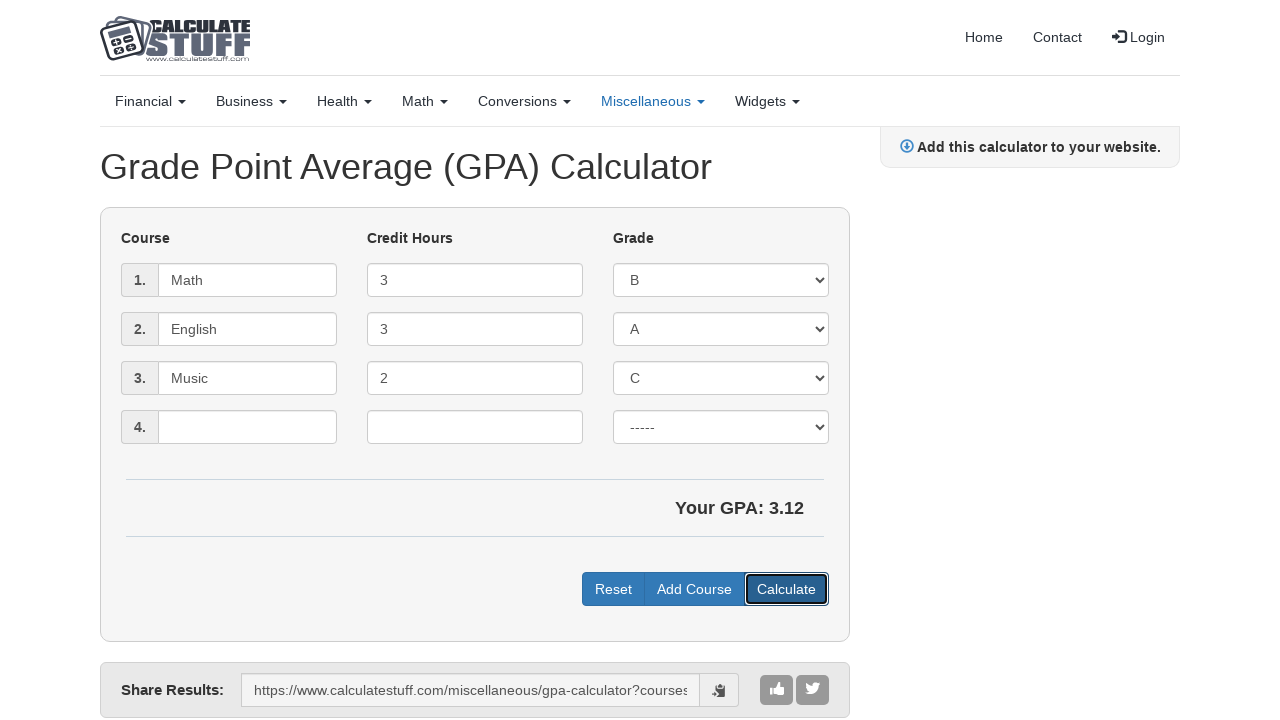

Verified calculated GPA is 3.12
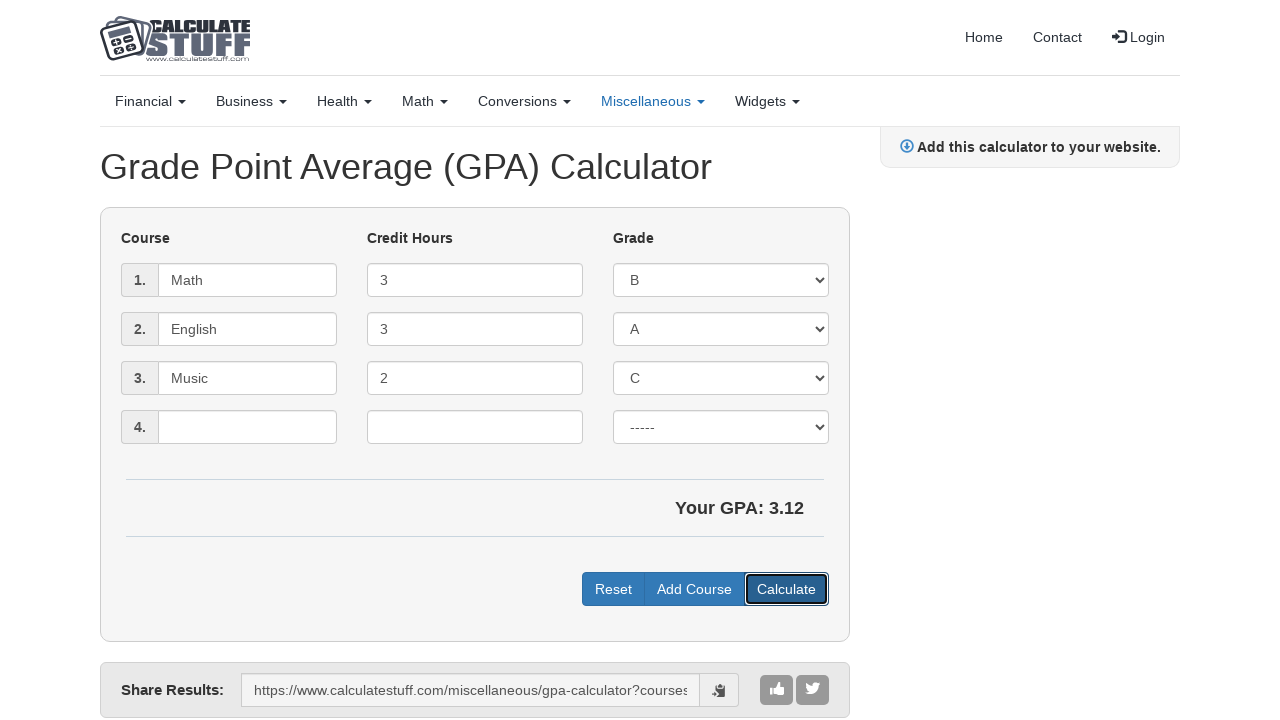

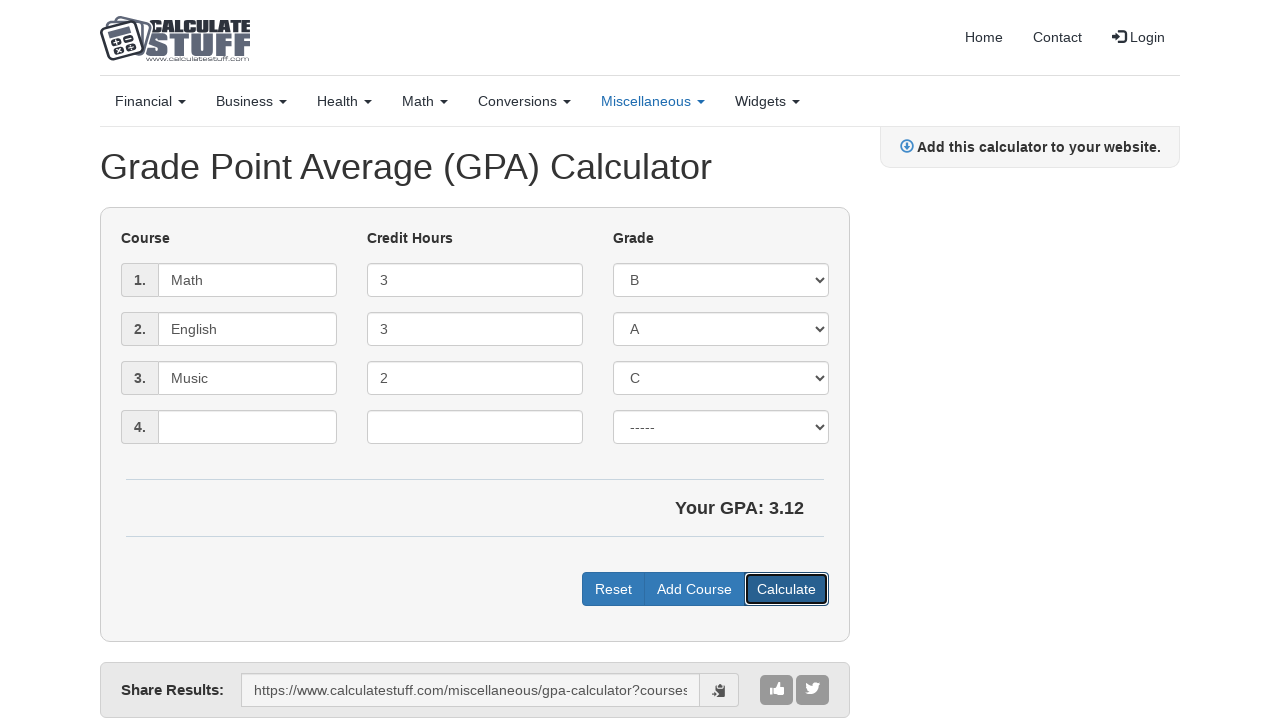